Tests registration form by filling in first name, last name, and email fields, then submitting the form and verifying successful registration message

Starting URL: http://suninjuly.github.io/registration1.html

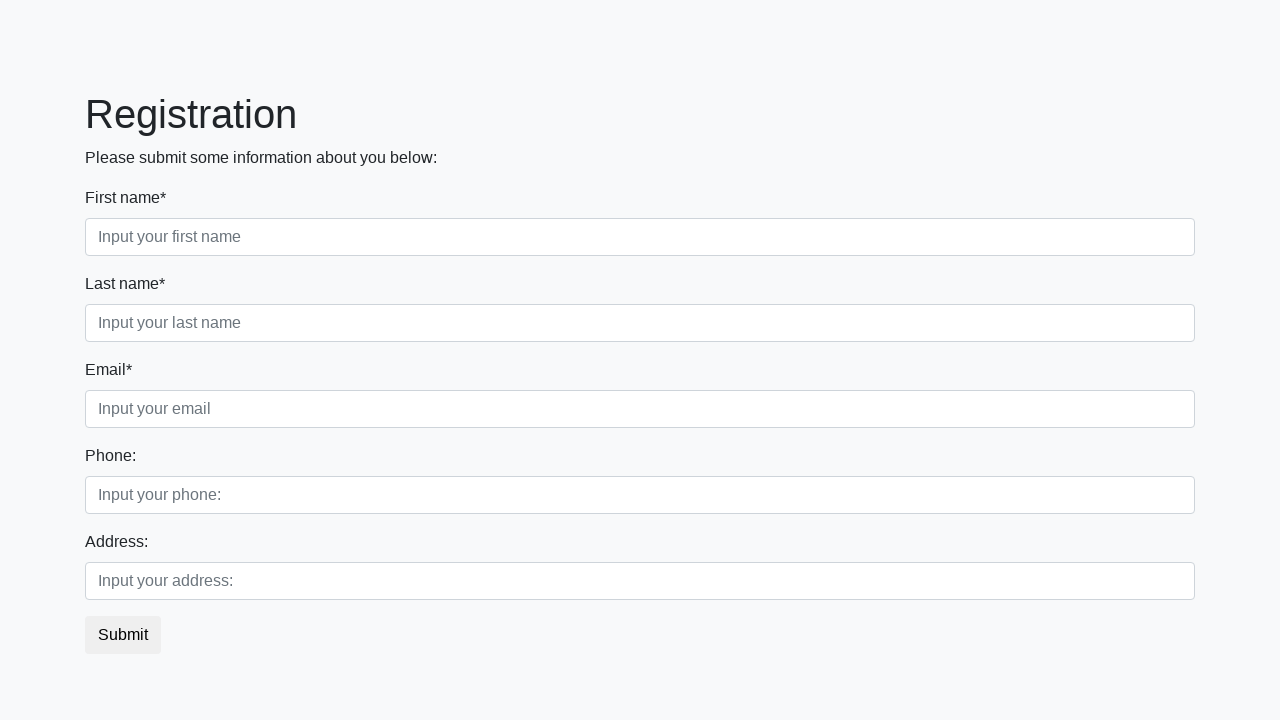

Filled first name field with 'Ivan' on input[placeholder="Input your first name"]
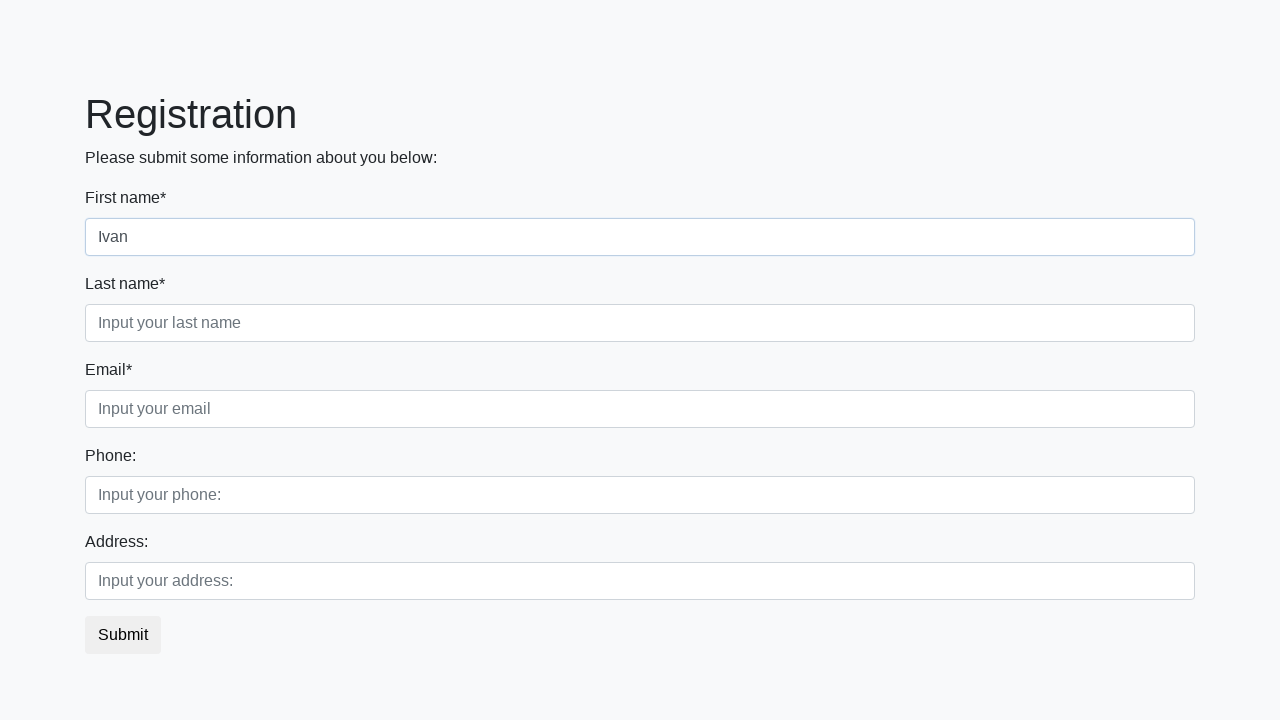

Filled last name field with 'Petrov' on input[placeholder="Input your last name"]
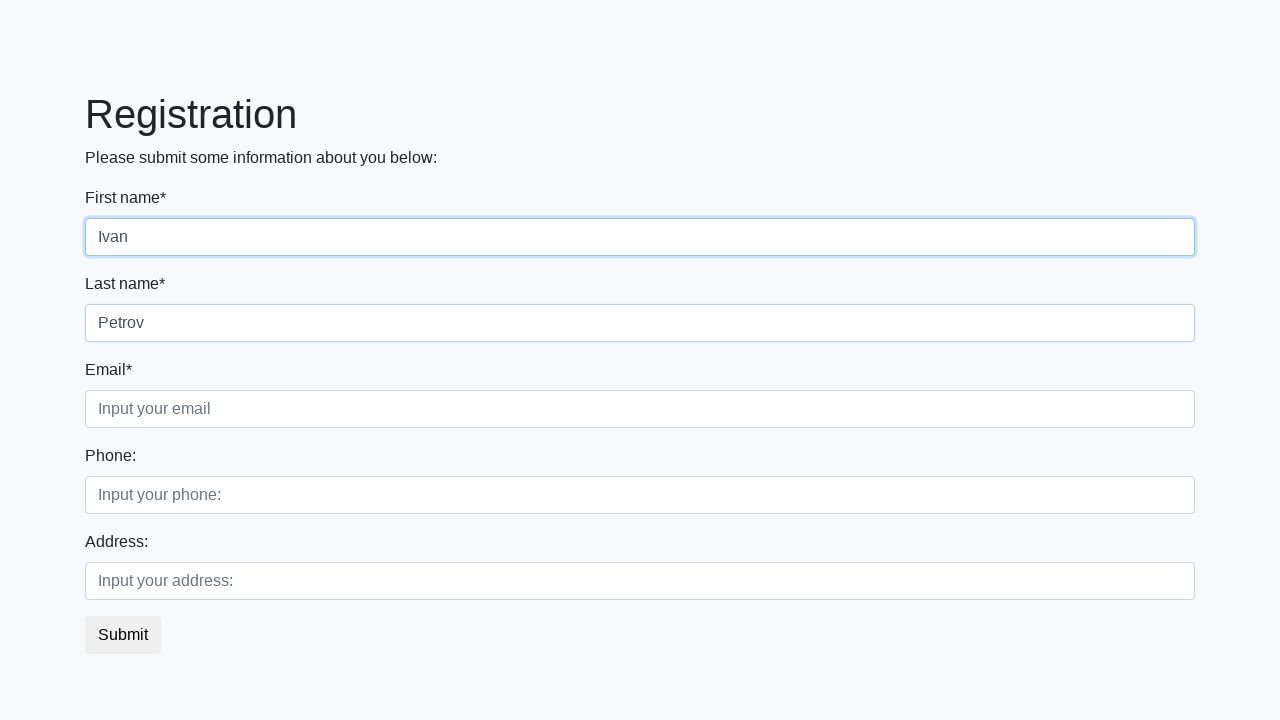

Filled email field with 'mail@mail.ru' on input[placeholder="Input your email"]
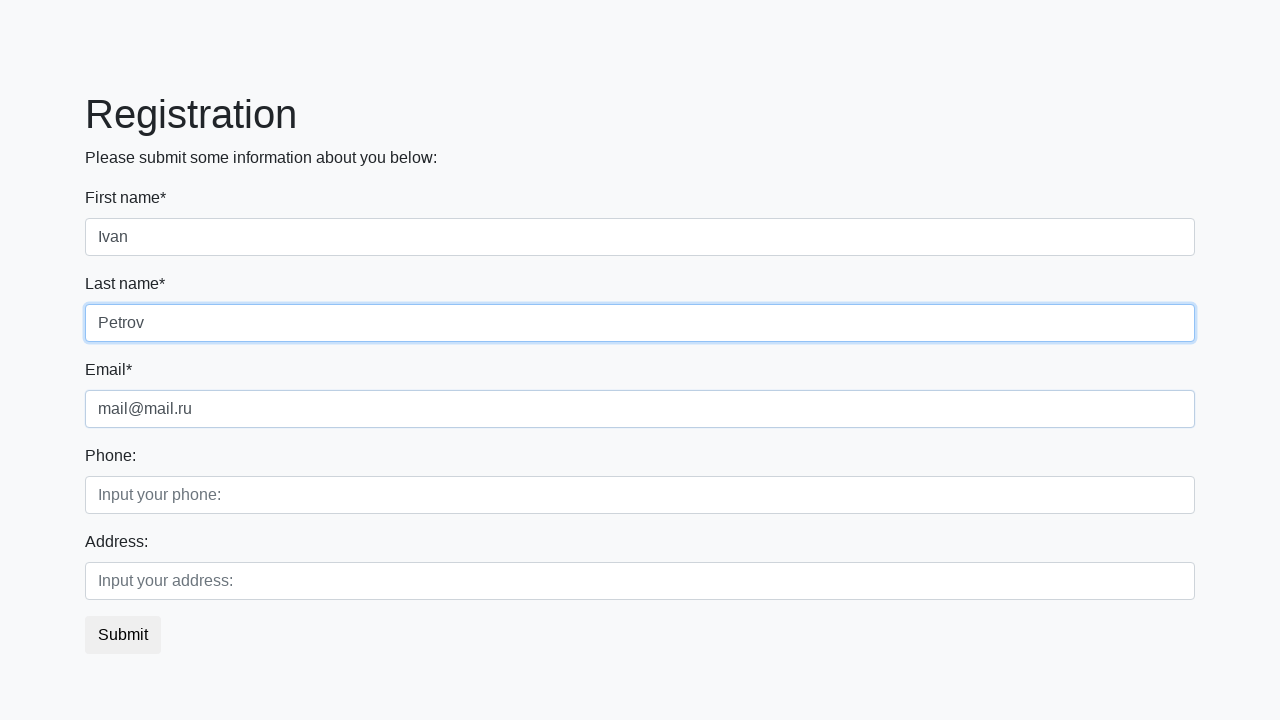

Clicked registration submit button at (123, 635) on button.btn
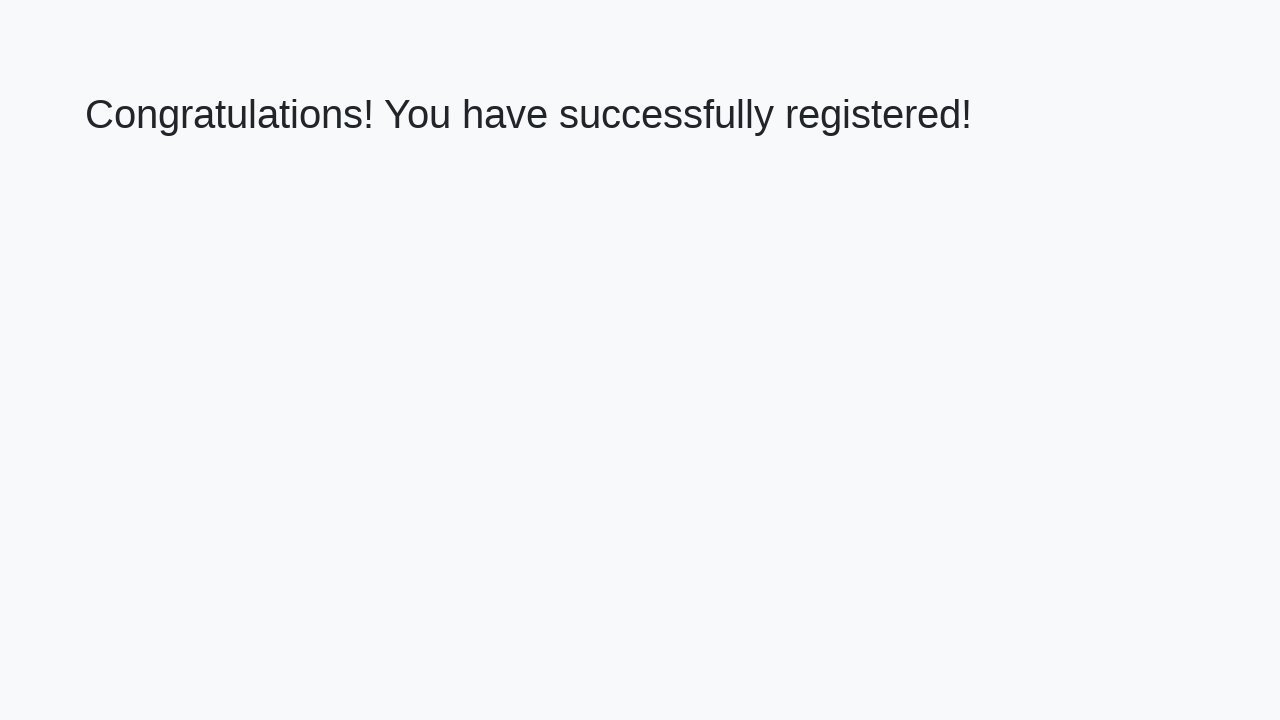

Success message heading loaded
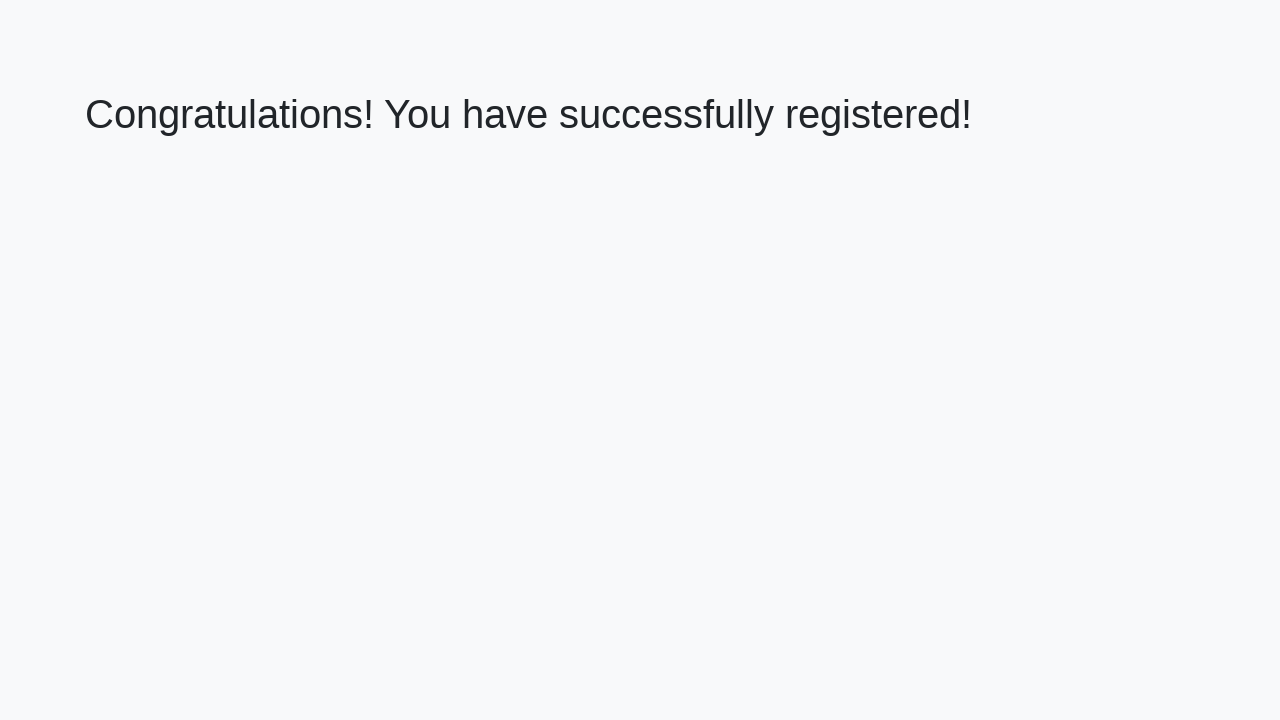

Retrieved success message text content
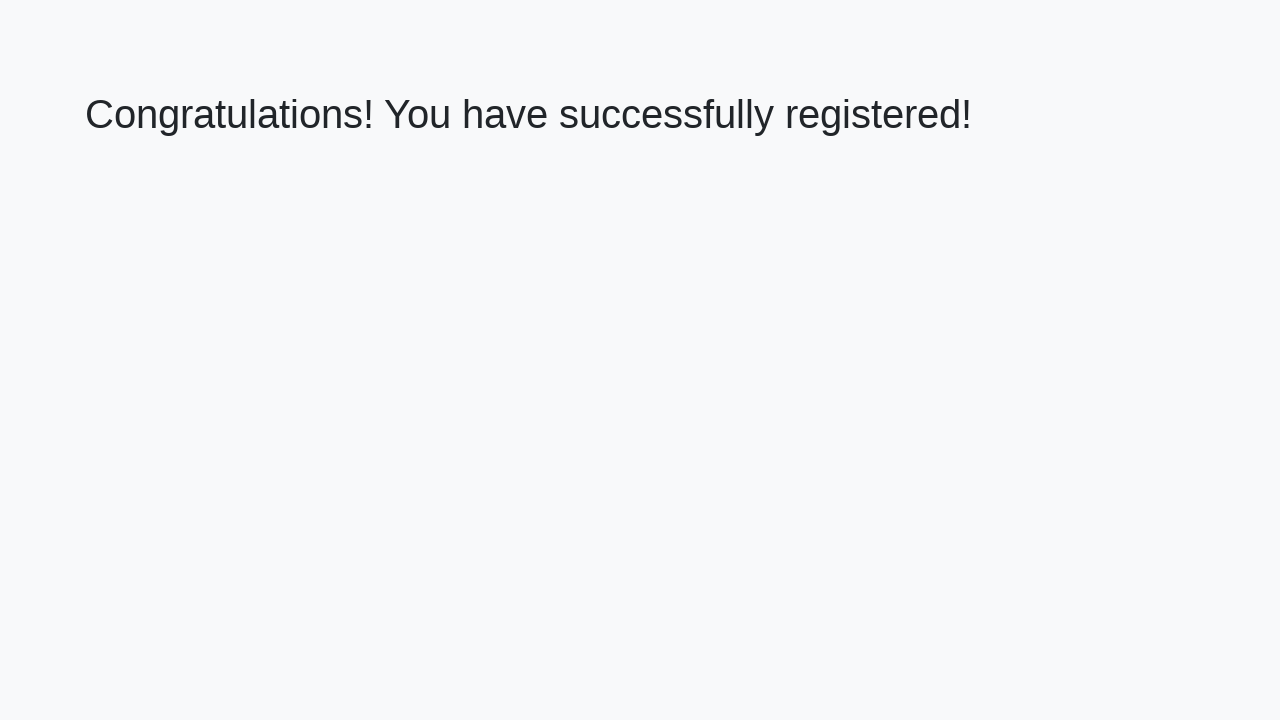

Verified success message: 'Congratulations! You have successfully registered!'
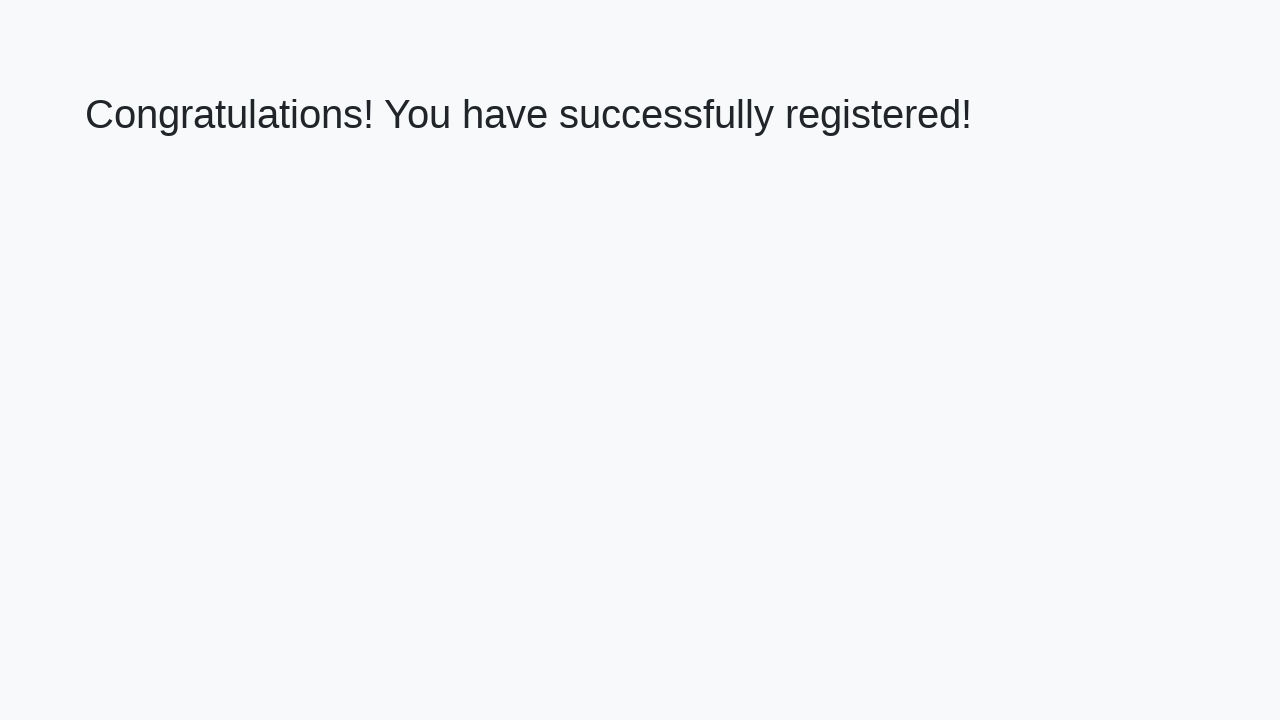

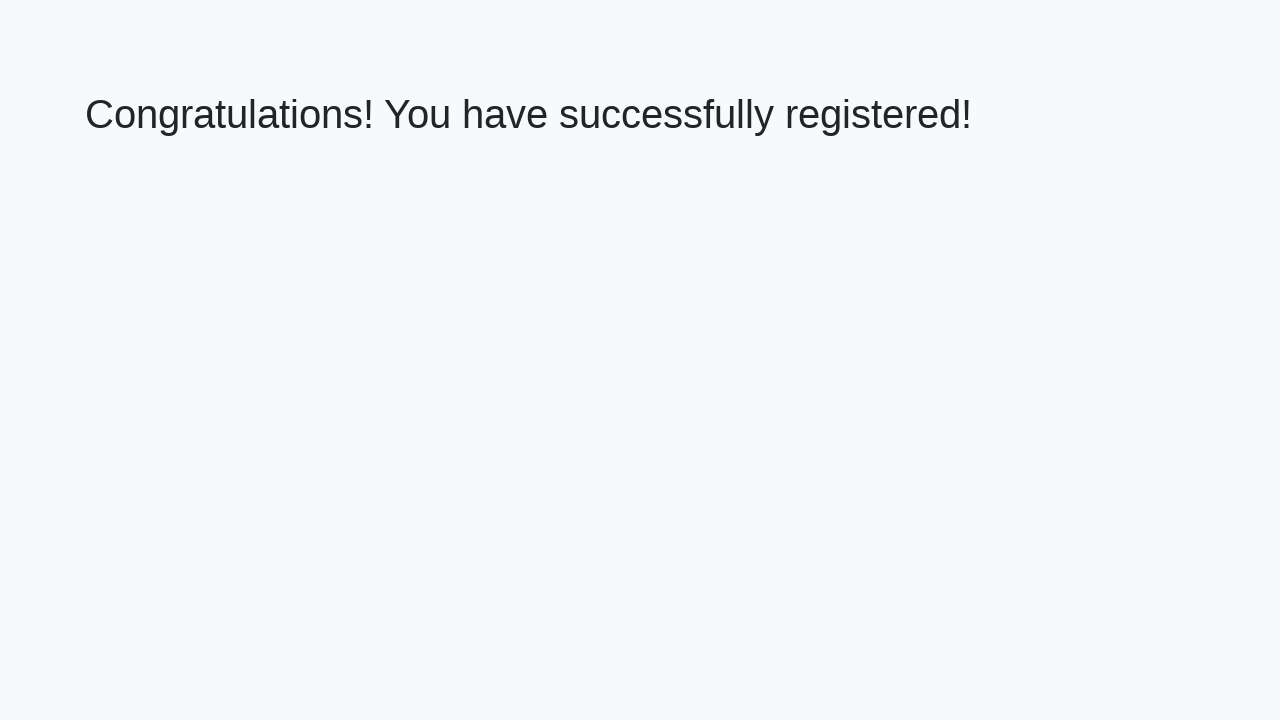